Navigates to the Applitools demo application page and clicks the login button to proceed to the app window.

Starting URL: https://demo.applitools.com

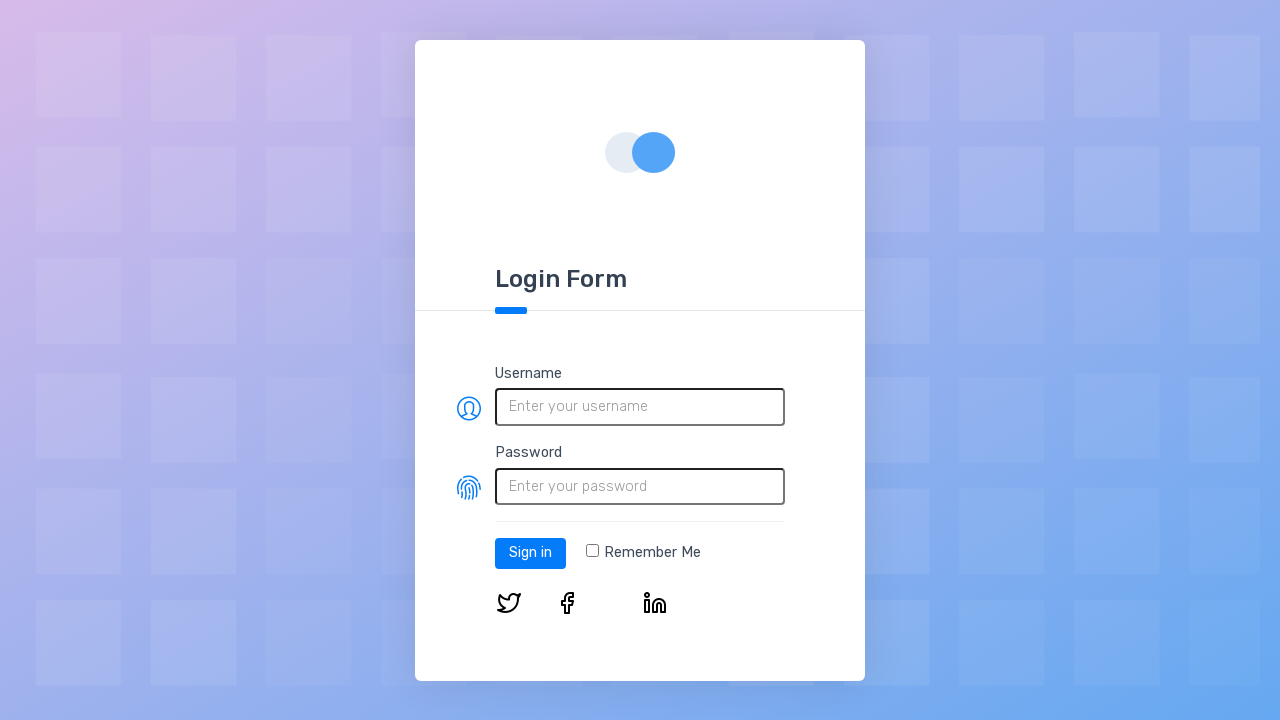

Applitools demo home page loaded
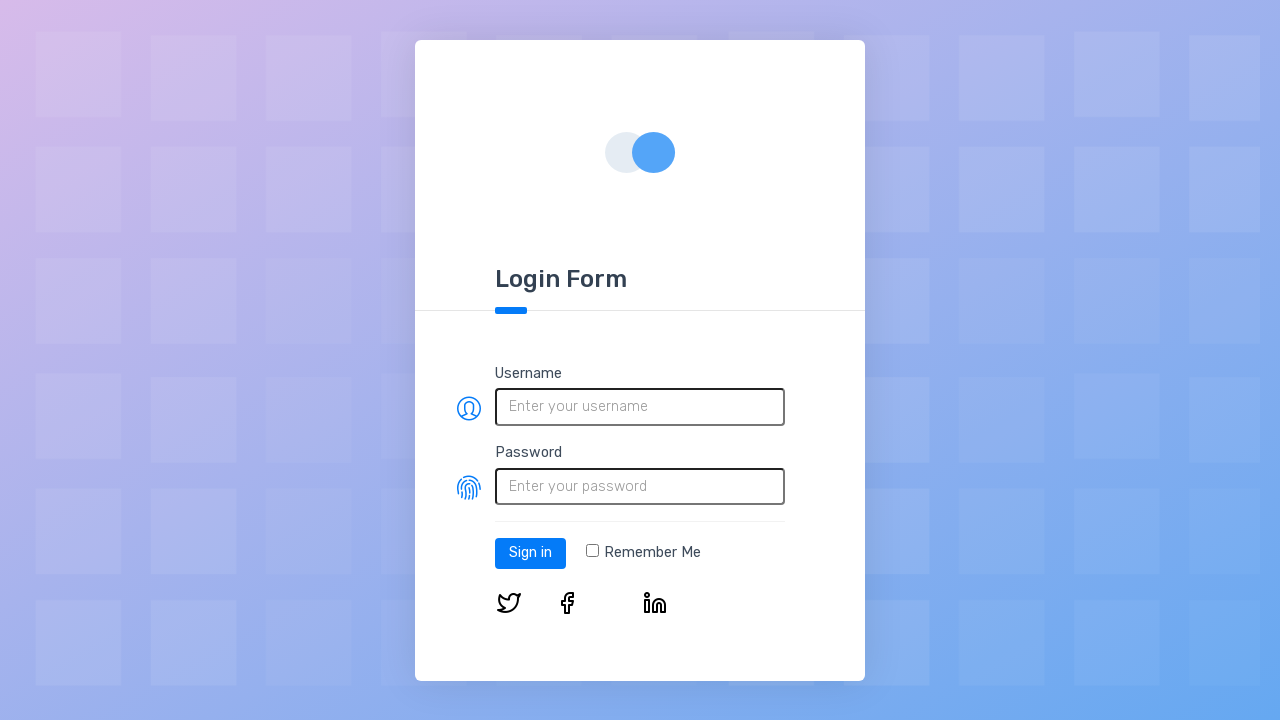

Clicked login button at (530, 553) on #log-in
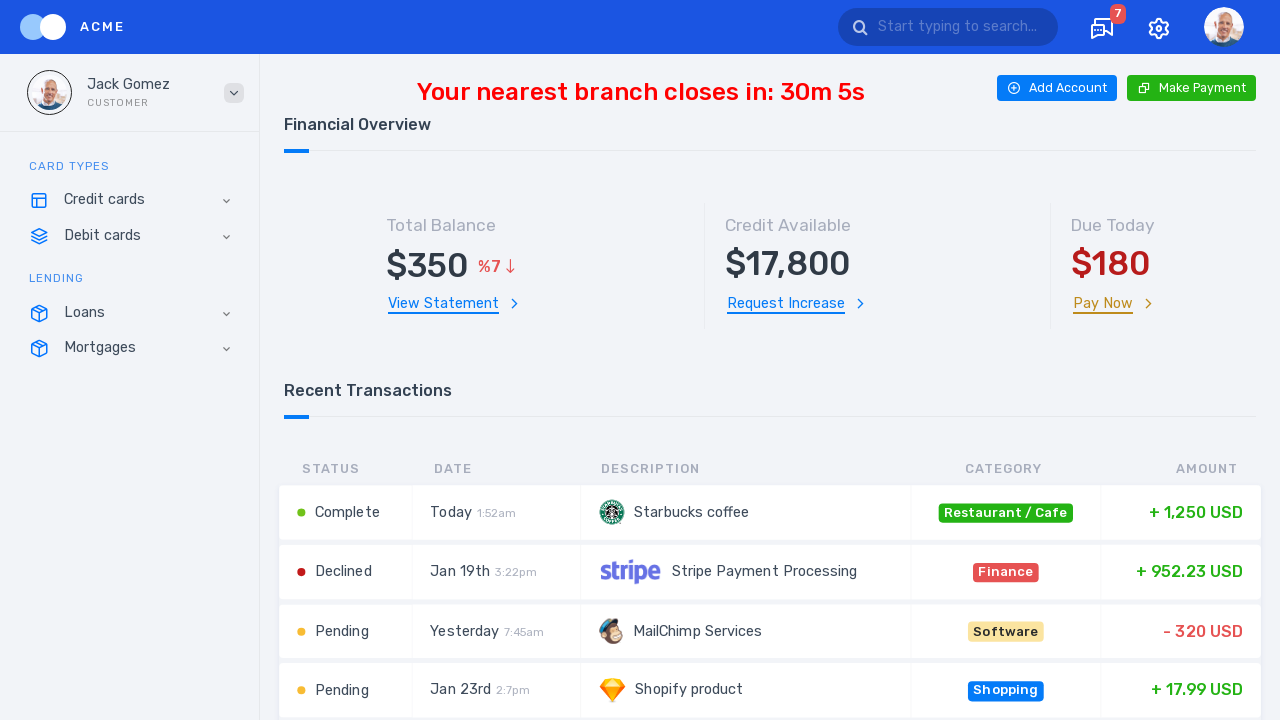

App window loaded after login
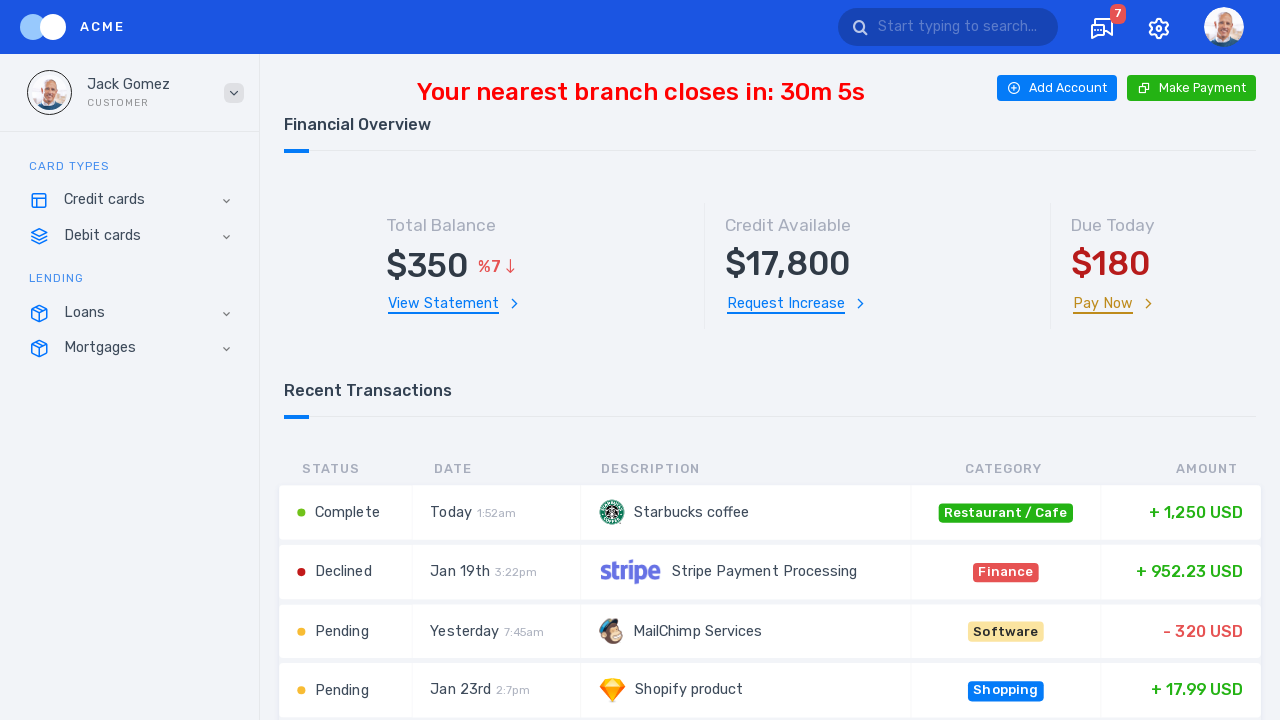

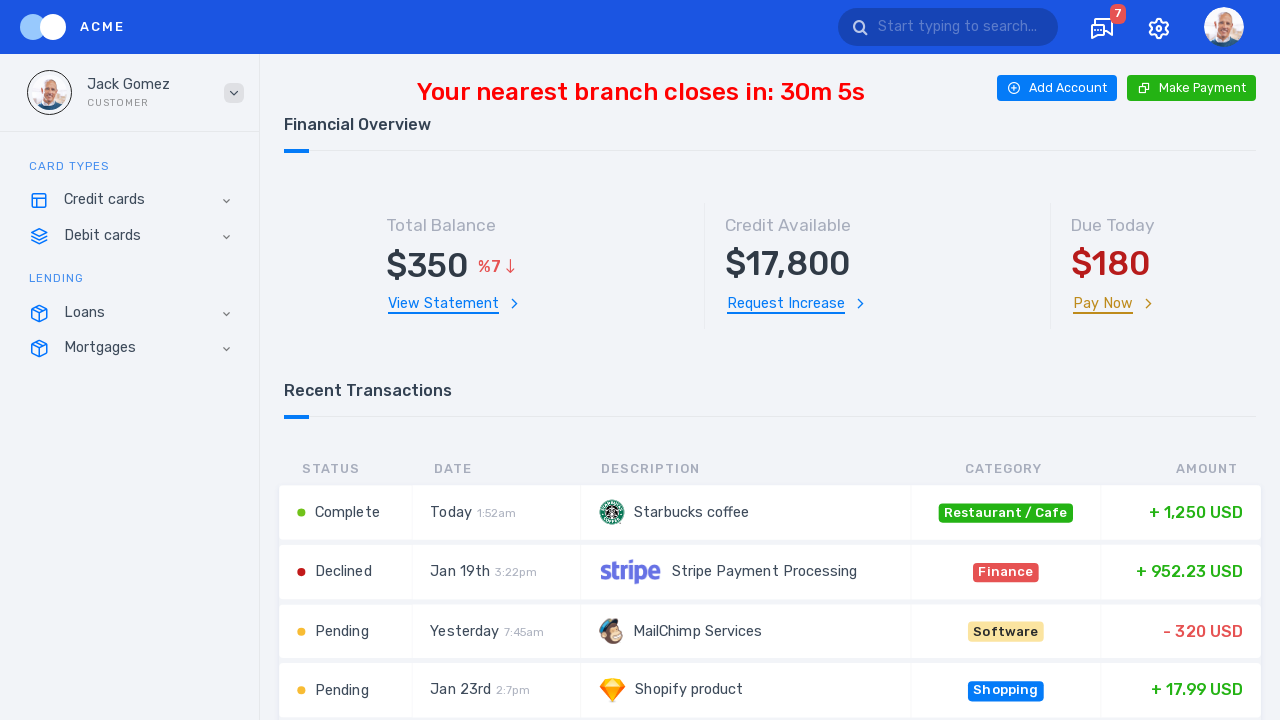